Tests shadow root handling on a demo app by filling username and password fields and clicking the submit button

Starting URL: https://demoapps.qspiders.com/ui/shadow?sublist=0

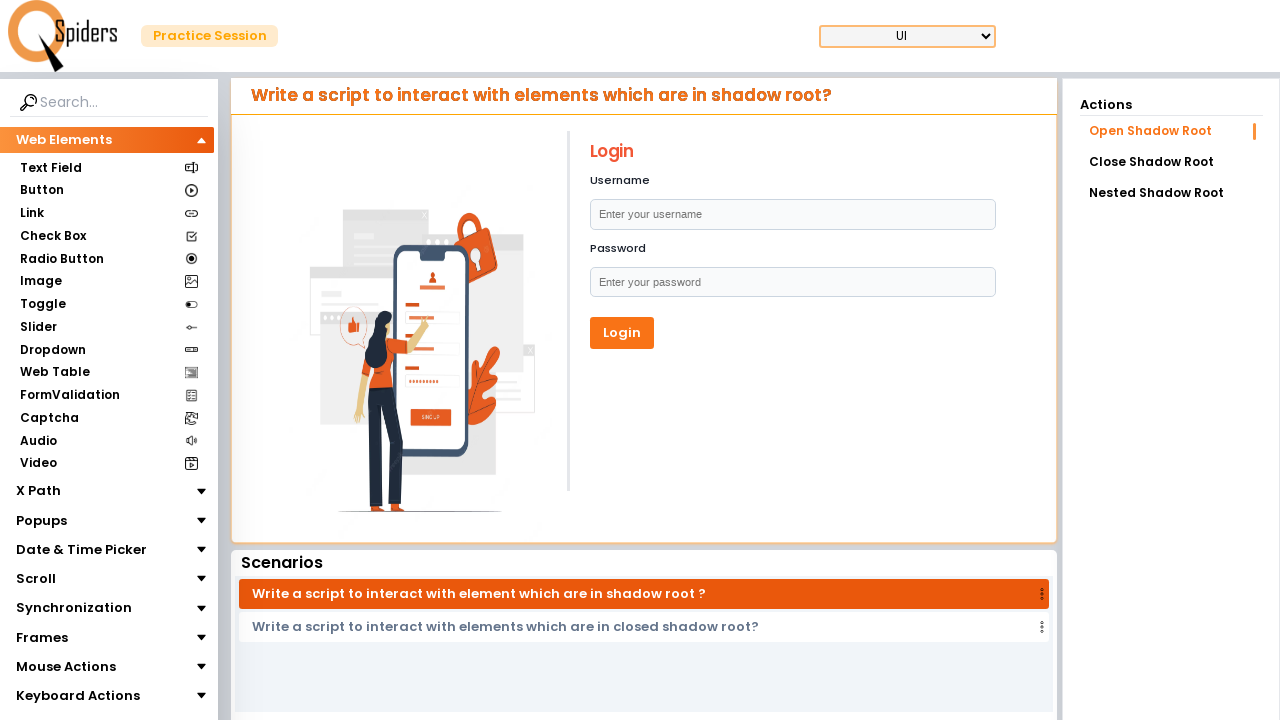

Filled username field with 'testuser@example.com' on input[placeholder="Enter your username"]
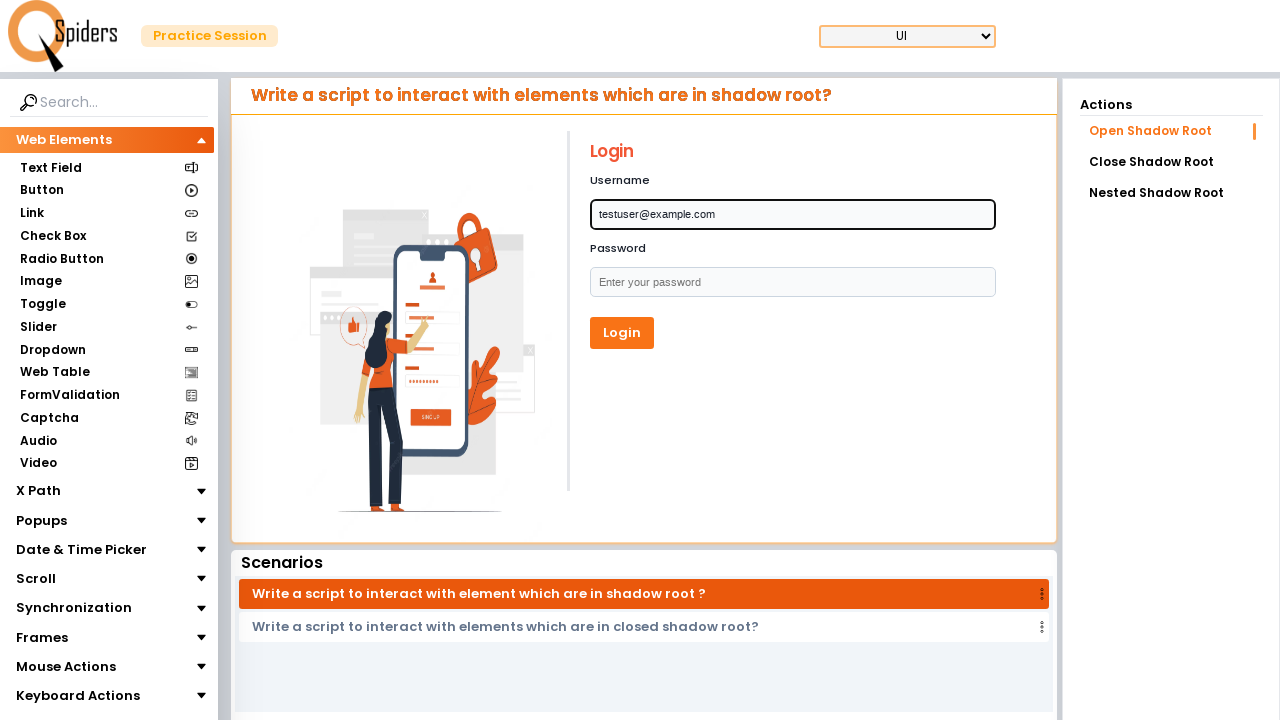

Filled password field with 'TestPass456' on input[placeholder="Enter your password"]
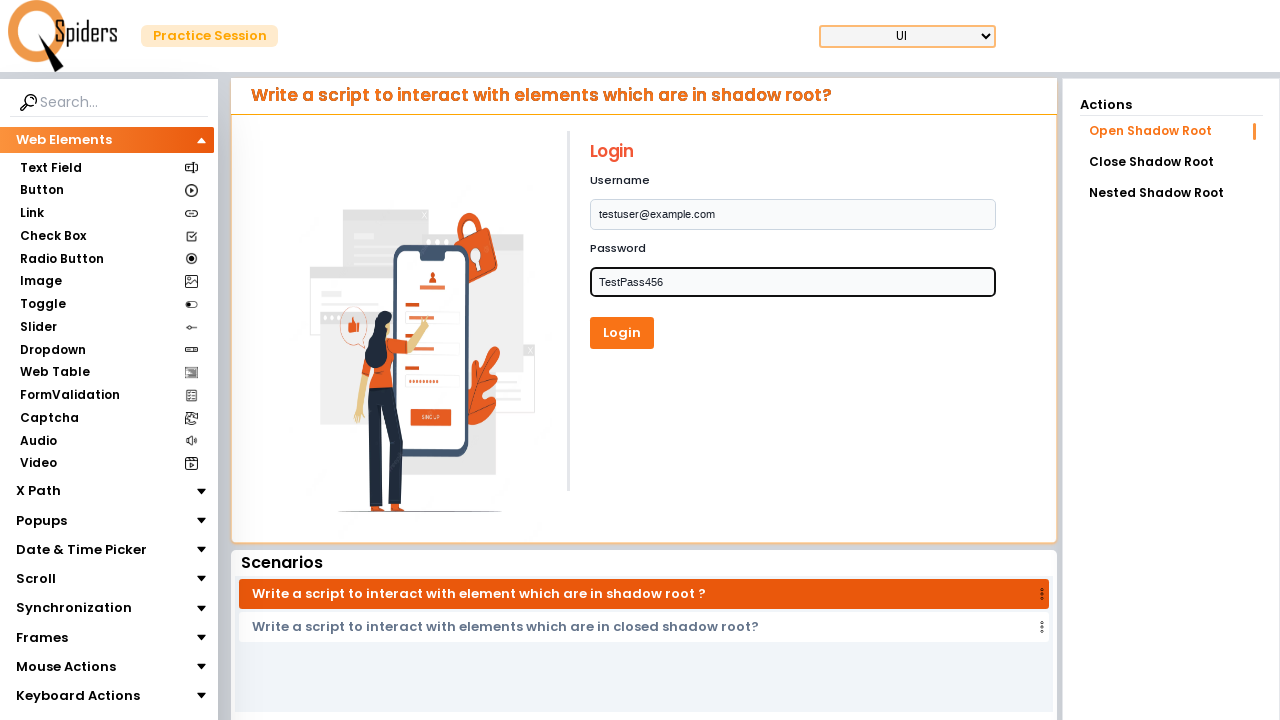

Clicked submit button to log in at (622, 333) on button[type="submit"]
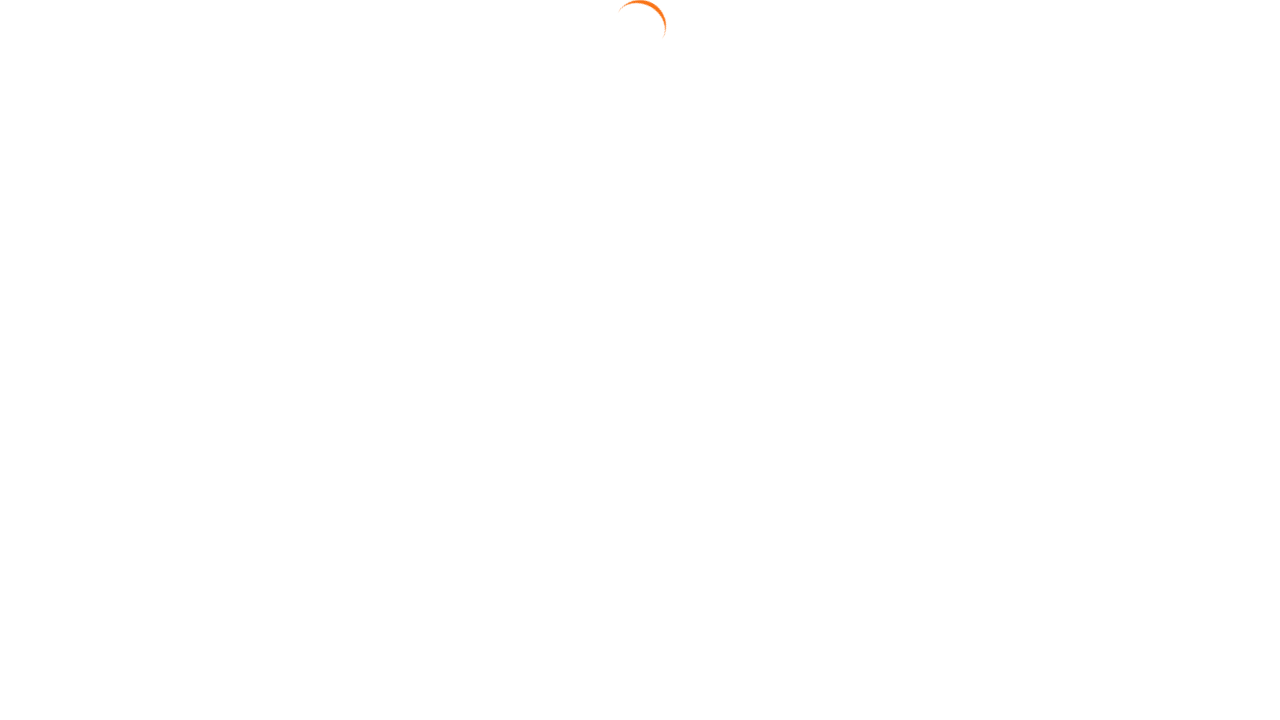

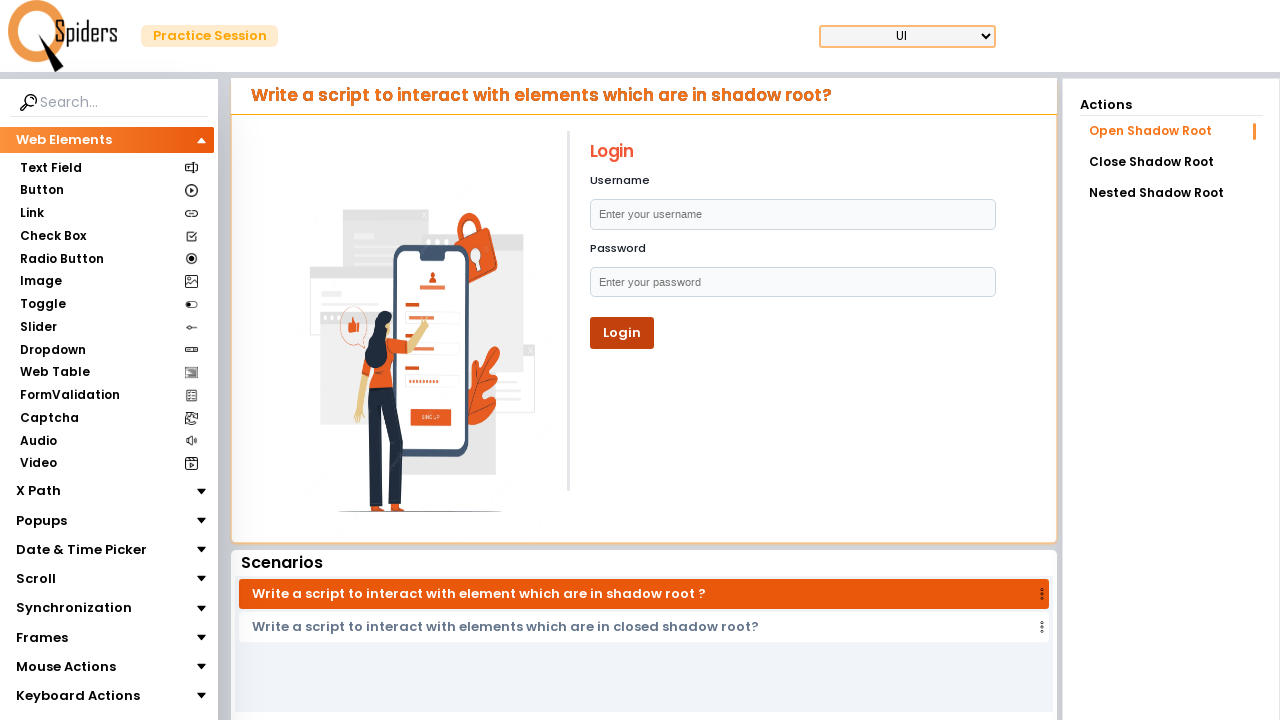